Tests the product review functionality by navigating to a product page, clicking on the reviews tab, selecting a 5-star rating, filling out the review form with comment, name, and email, then submitting the review.

Starting URL: http://practice.automationtesting.in/

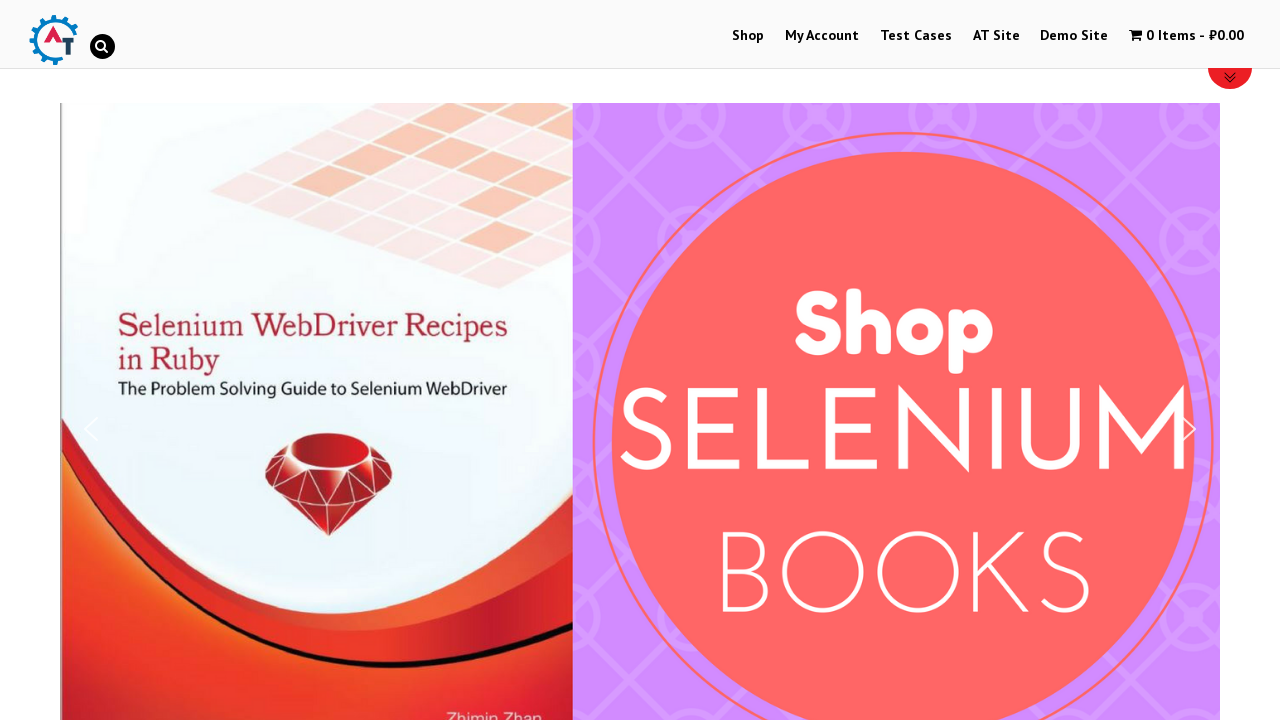

Scrolled down 600px to view products
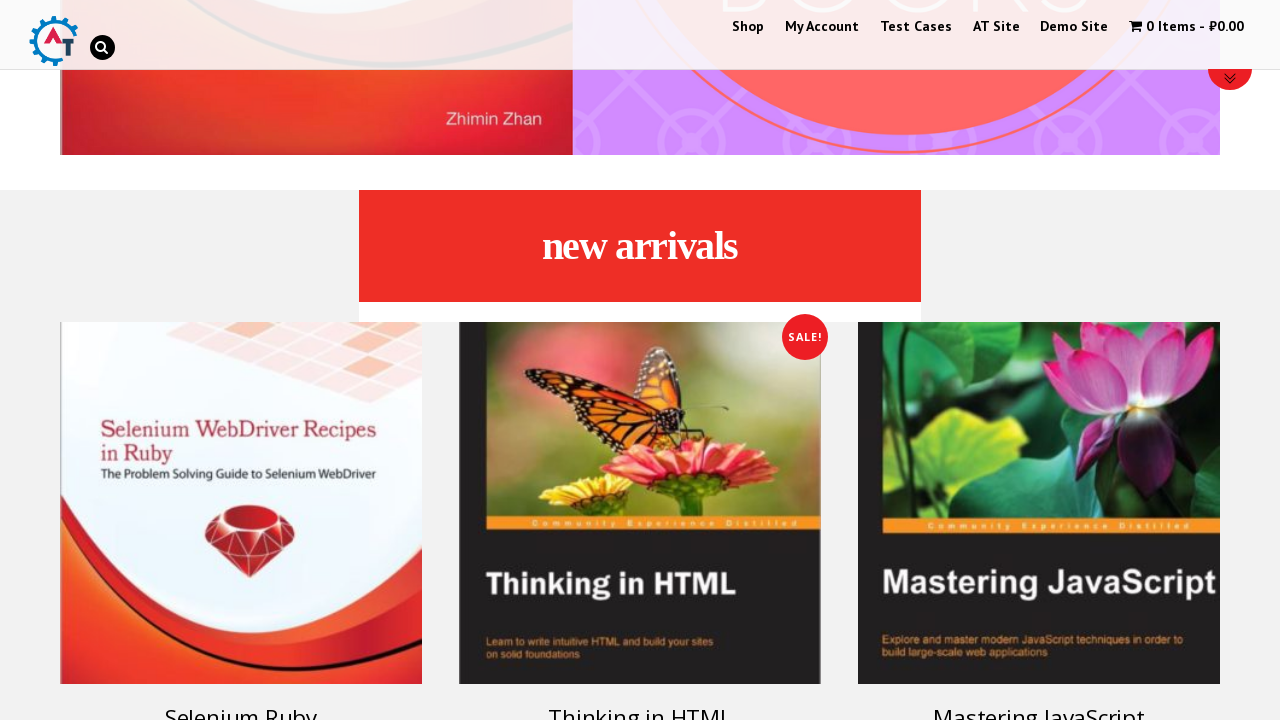

Clicked on product to view details at (241, 702) on .post-160 > a > h3
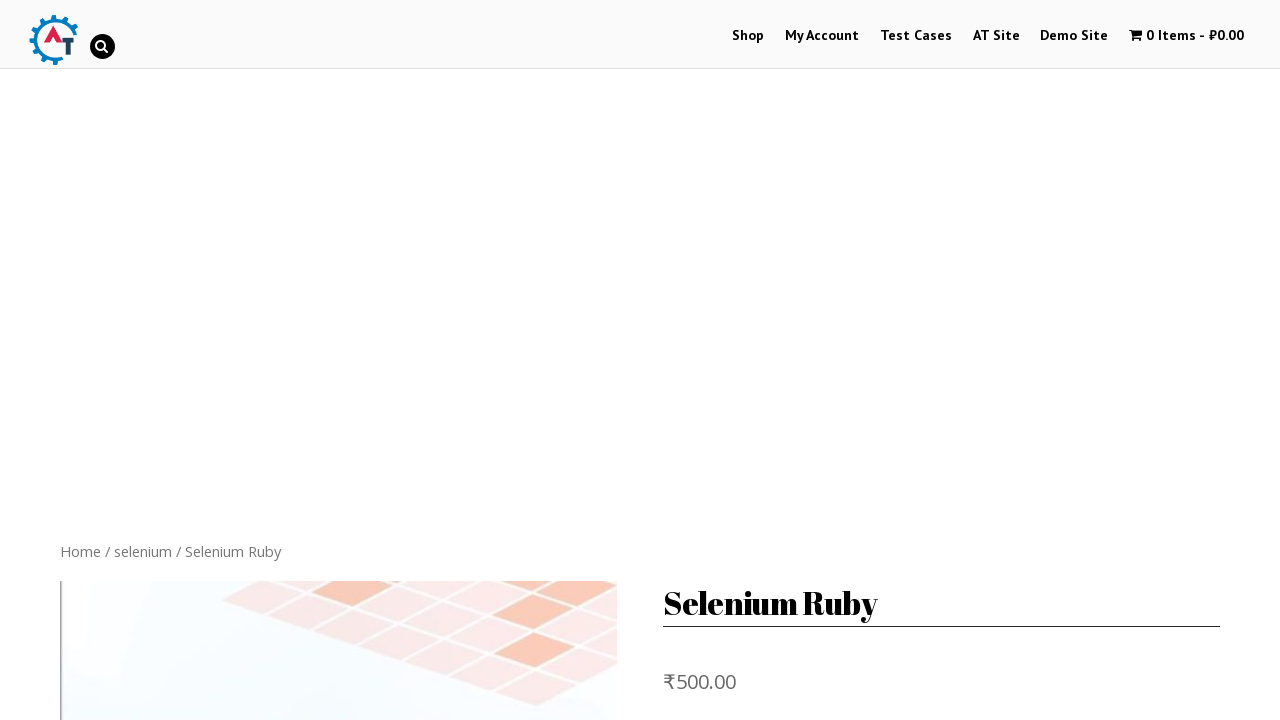

Clicked on reviews tab at (309, 360) on .reviews_tab > a
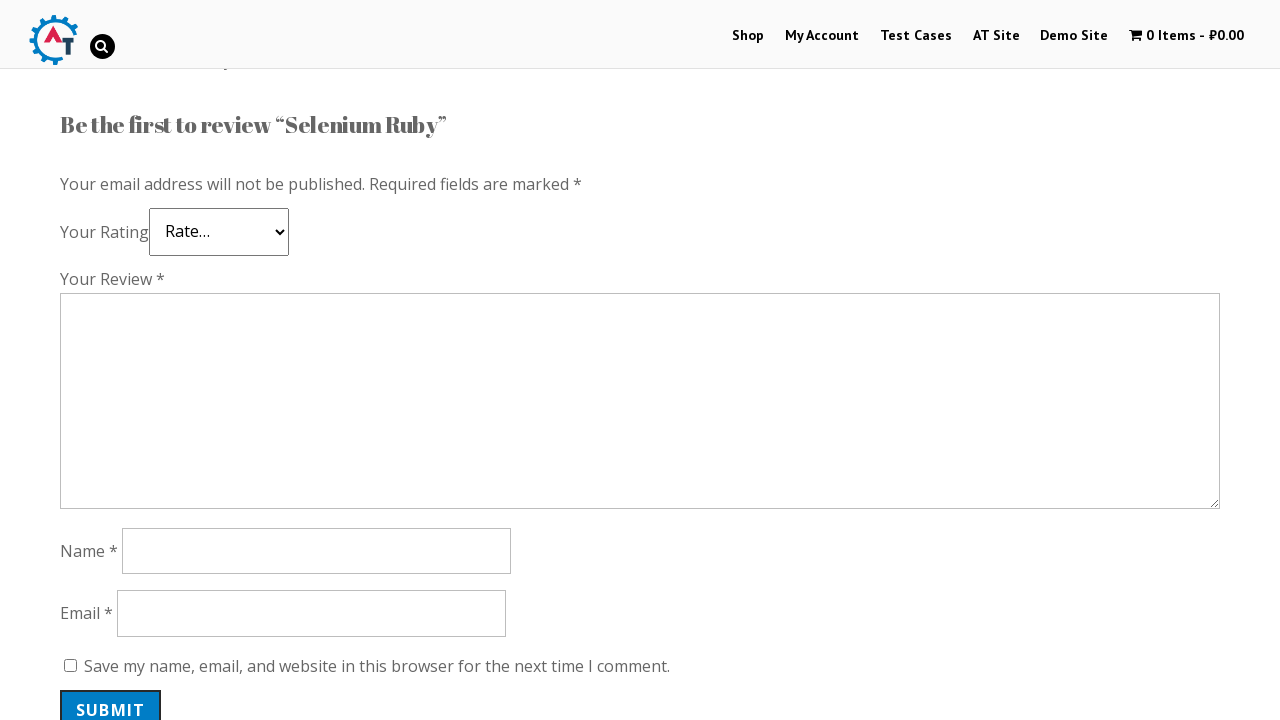

Selected 5-star rating at (132, 250) on .star-5
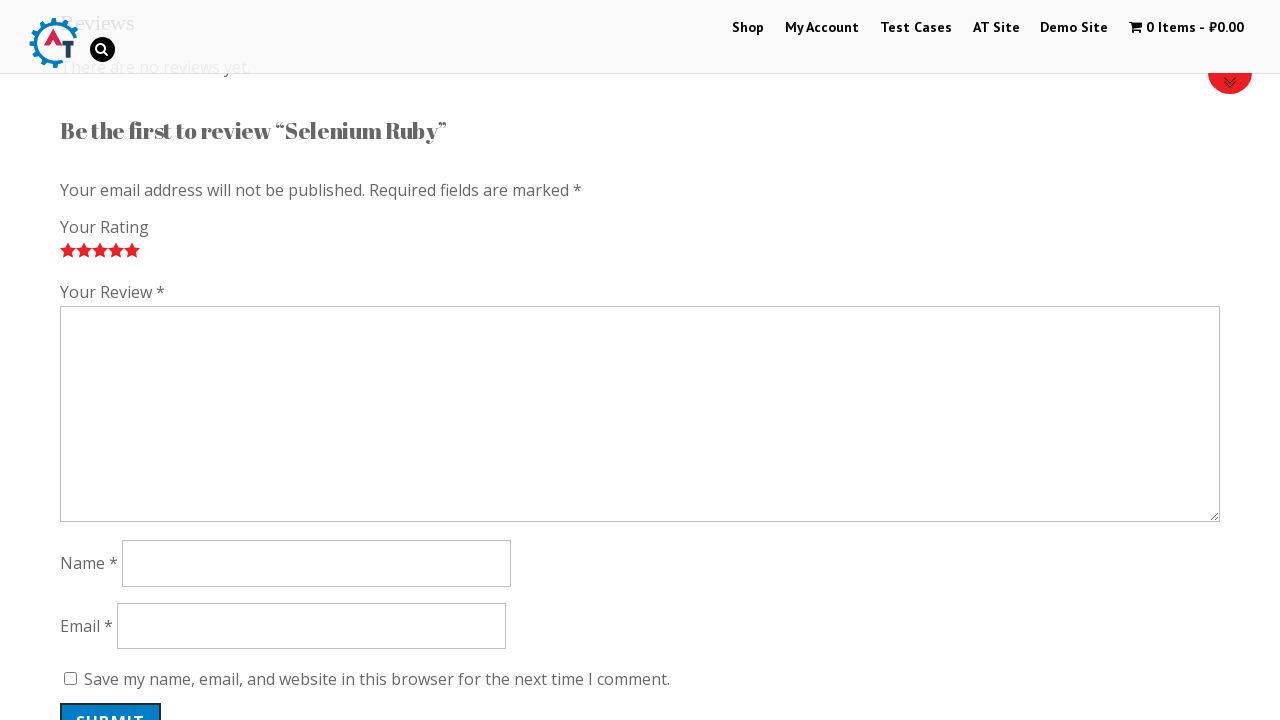

Filled in review comment: 'Nice book!' on #comment
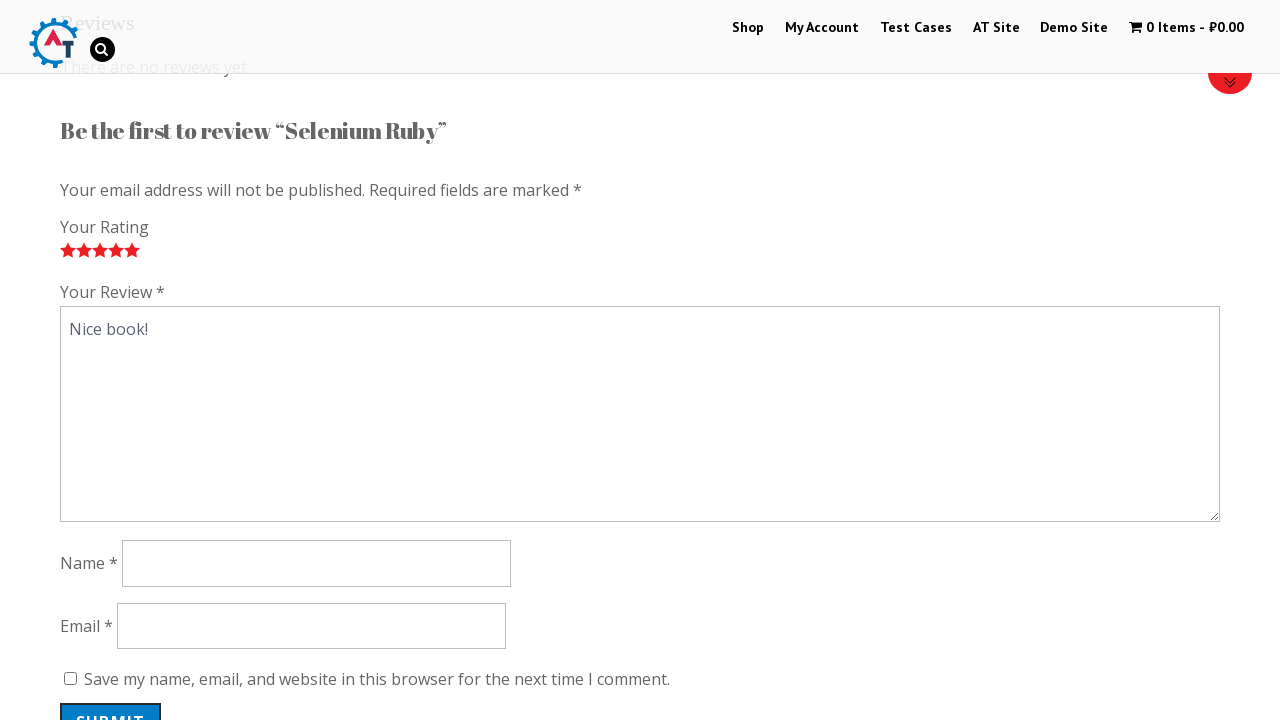

Filled in reviewer name: 'TestUser_Alex' on #author
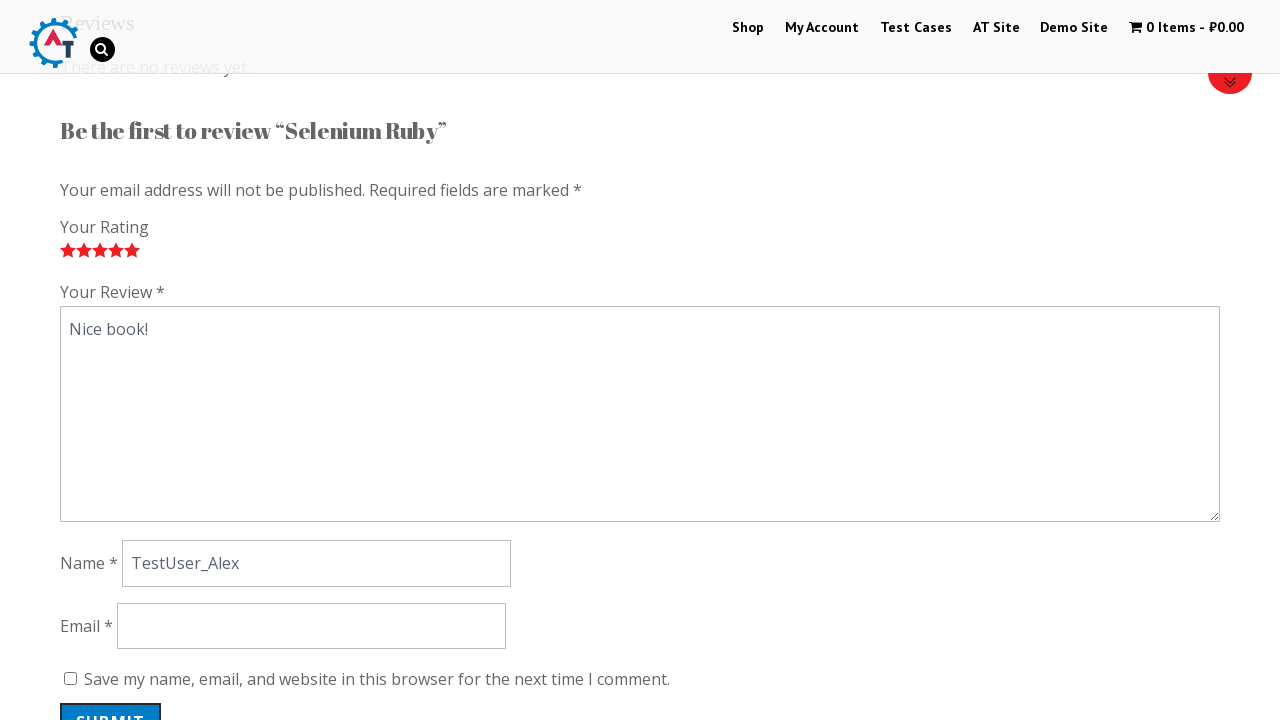

Filled in reviewer email: 'alex.reviewer92@example.com' on #email
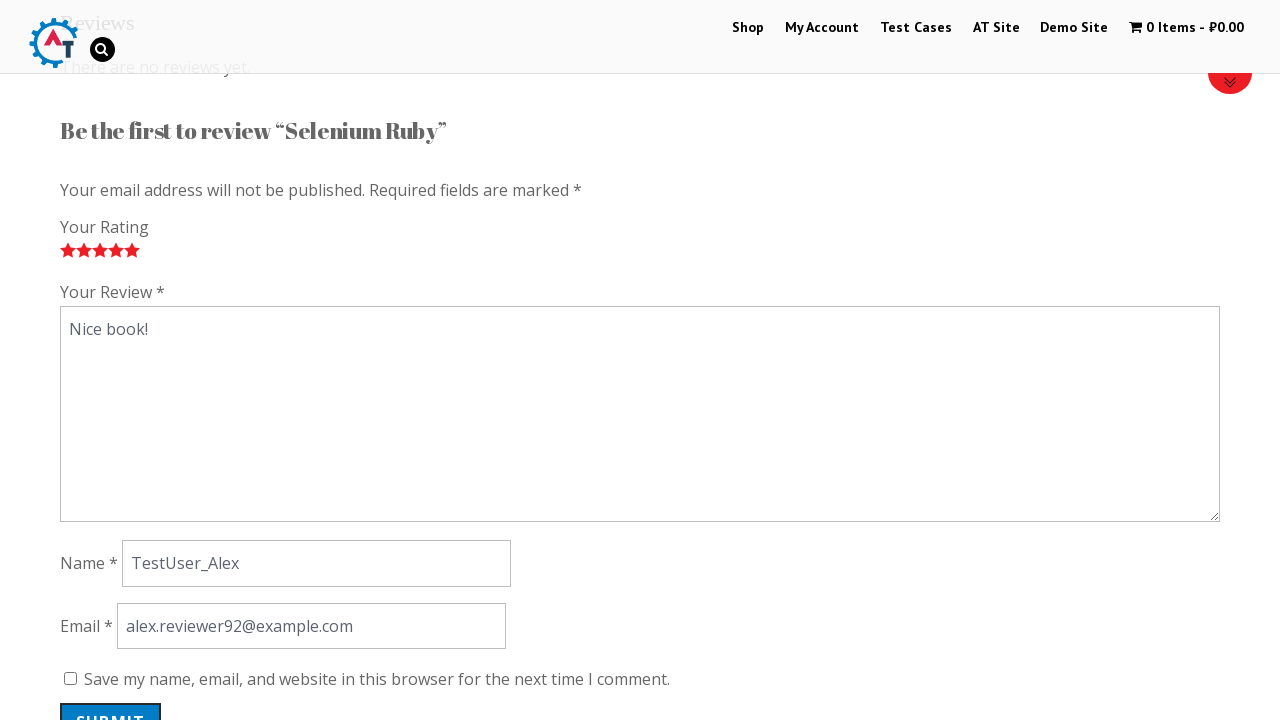

Submitted the review at (111, 700) on #submit
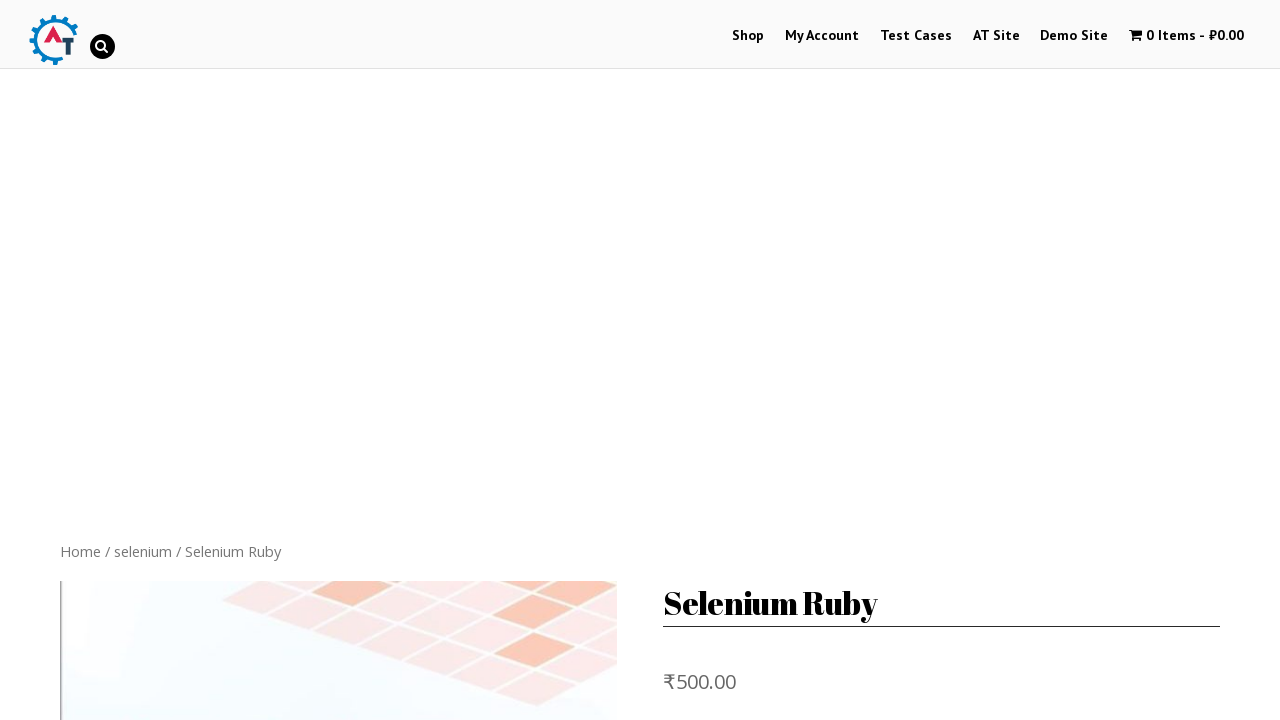

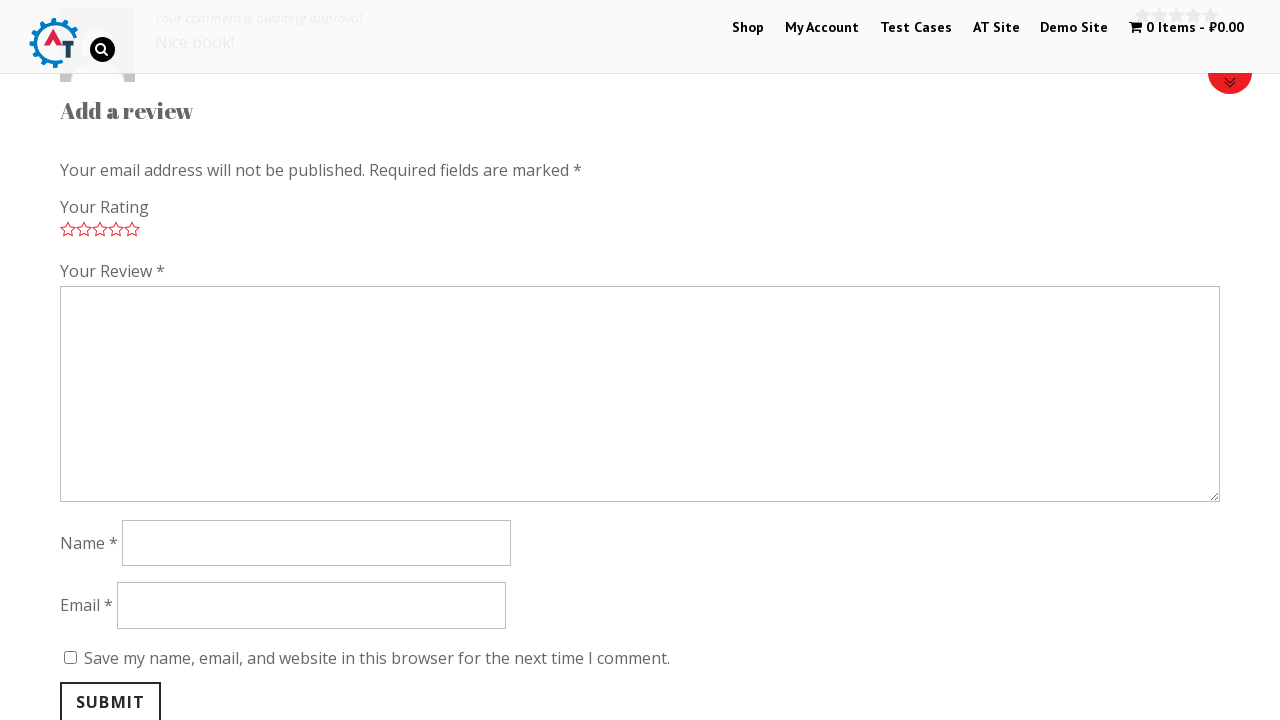